Navigates to the Sauce Demo website homepage

Starting URL: https://www.saucedemo.com/

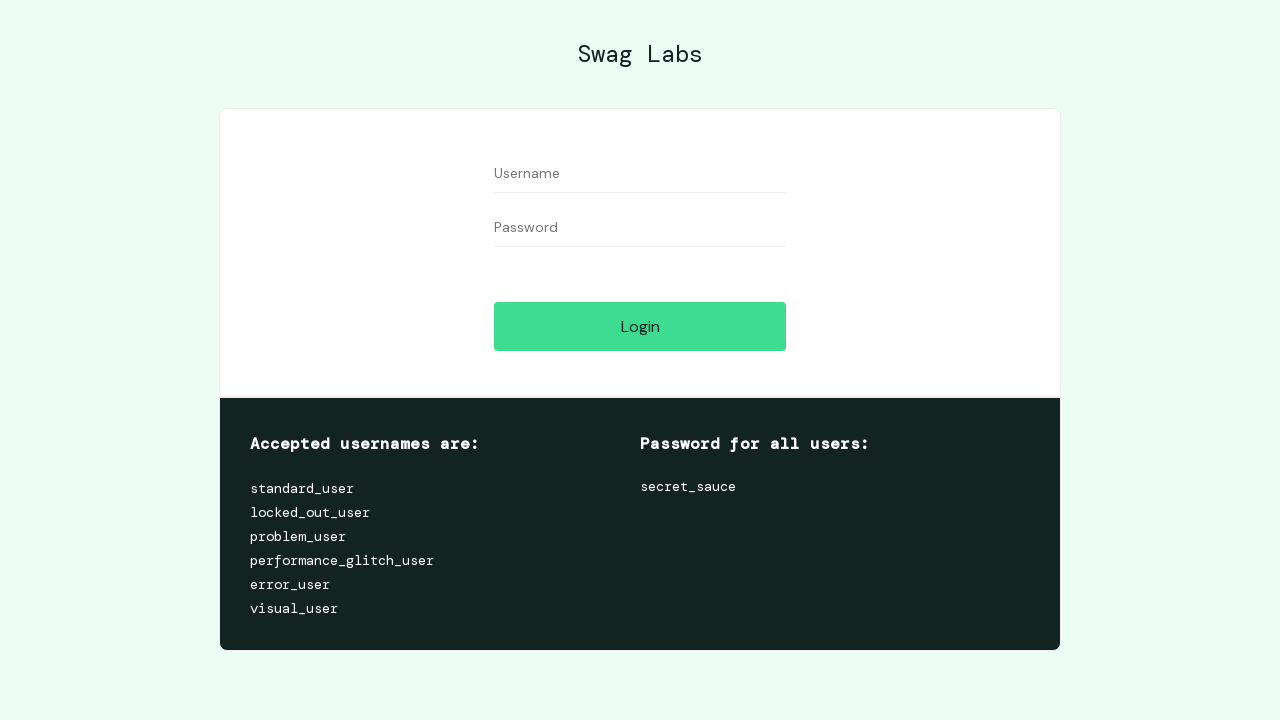

Navigated to Sauce Demo website homepage at https://www.saucedemo.com/
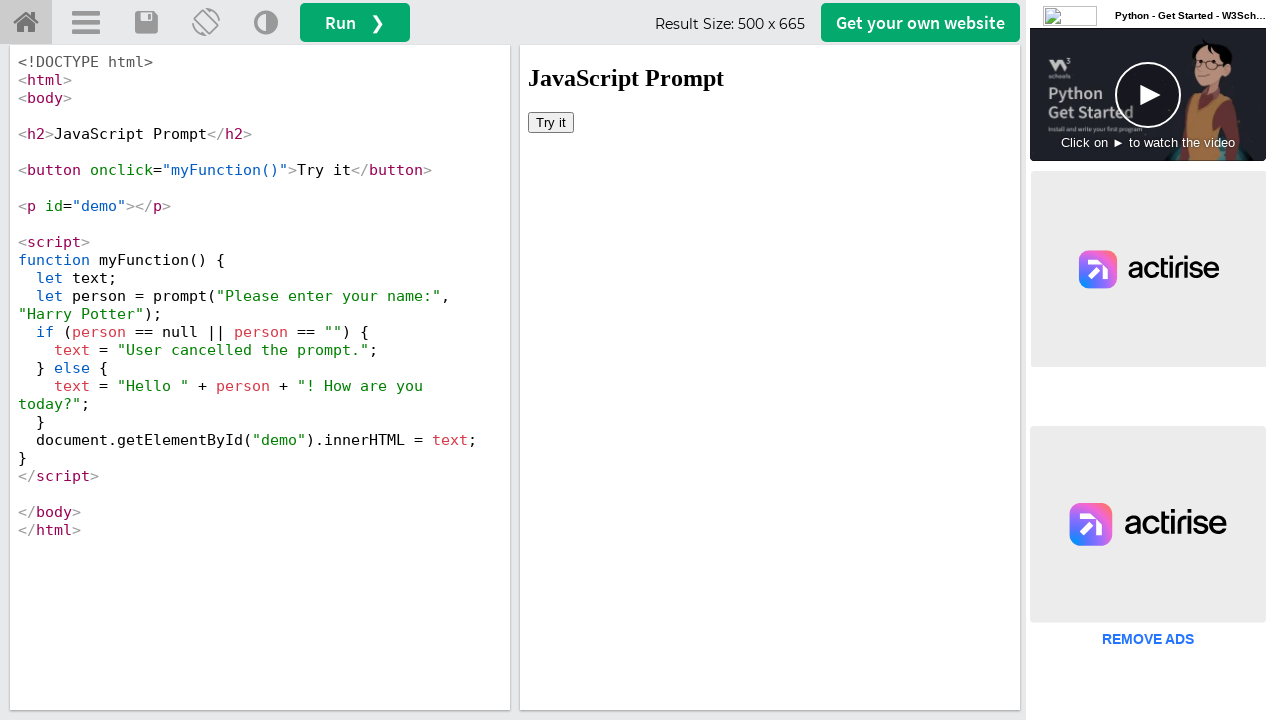

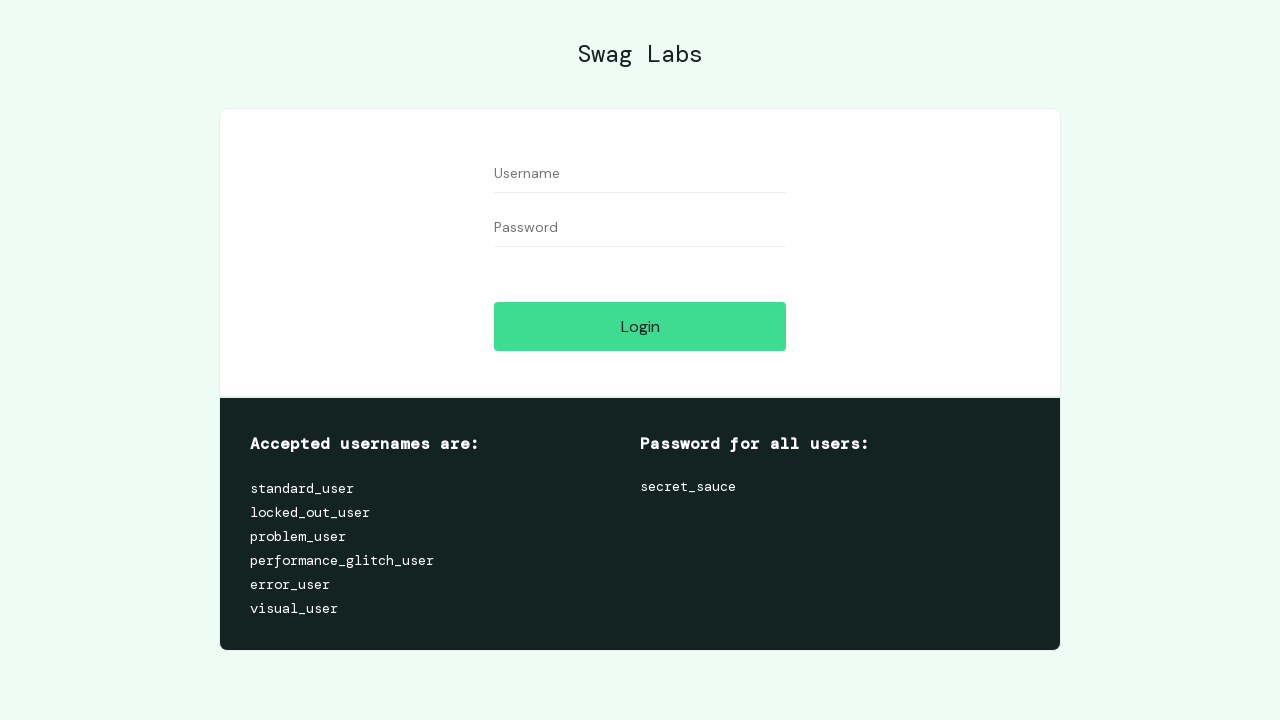